Tests a math challenge page by reading an input value, calculating the result using a logarithmic/trigonometric formula, filling in the answer, checking required checkboxes and radio buttons, then submitting the form.

Starting URL: https://suninjuly.github.io/math.html

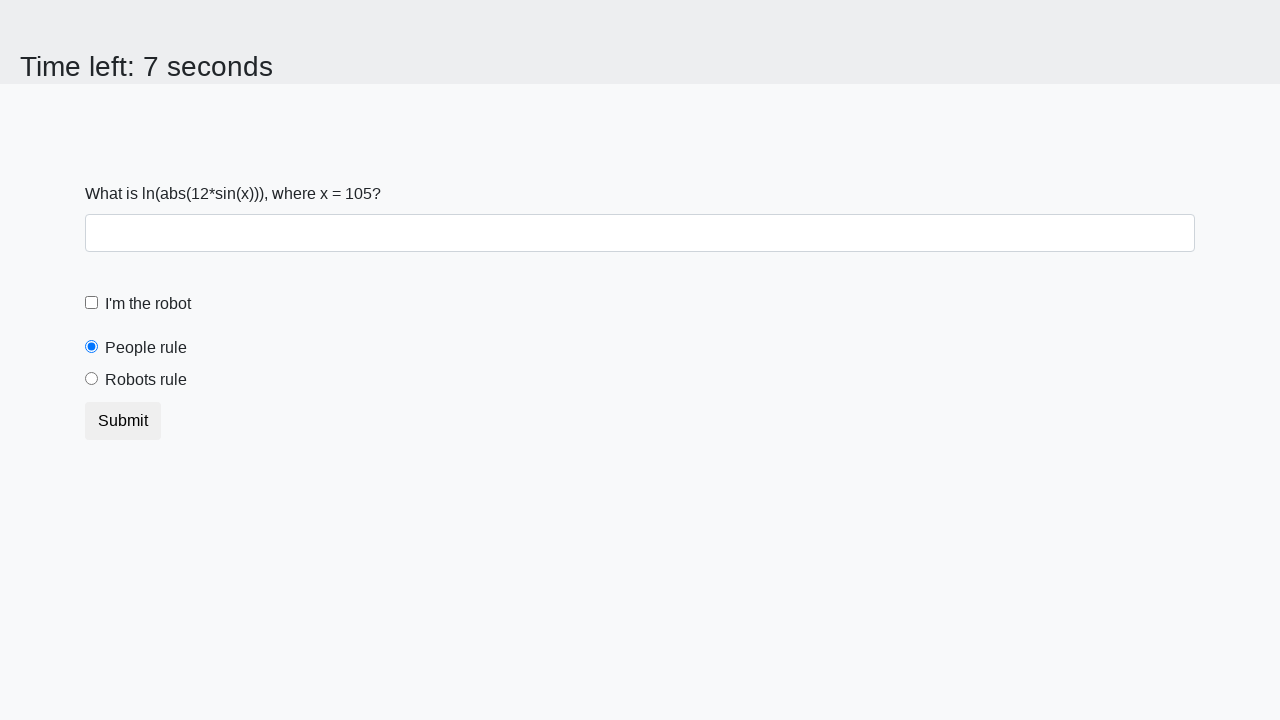

Read x value from input element
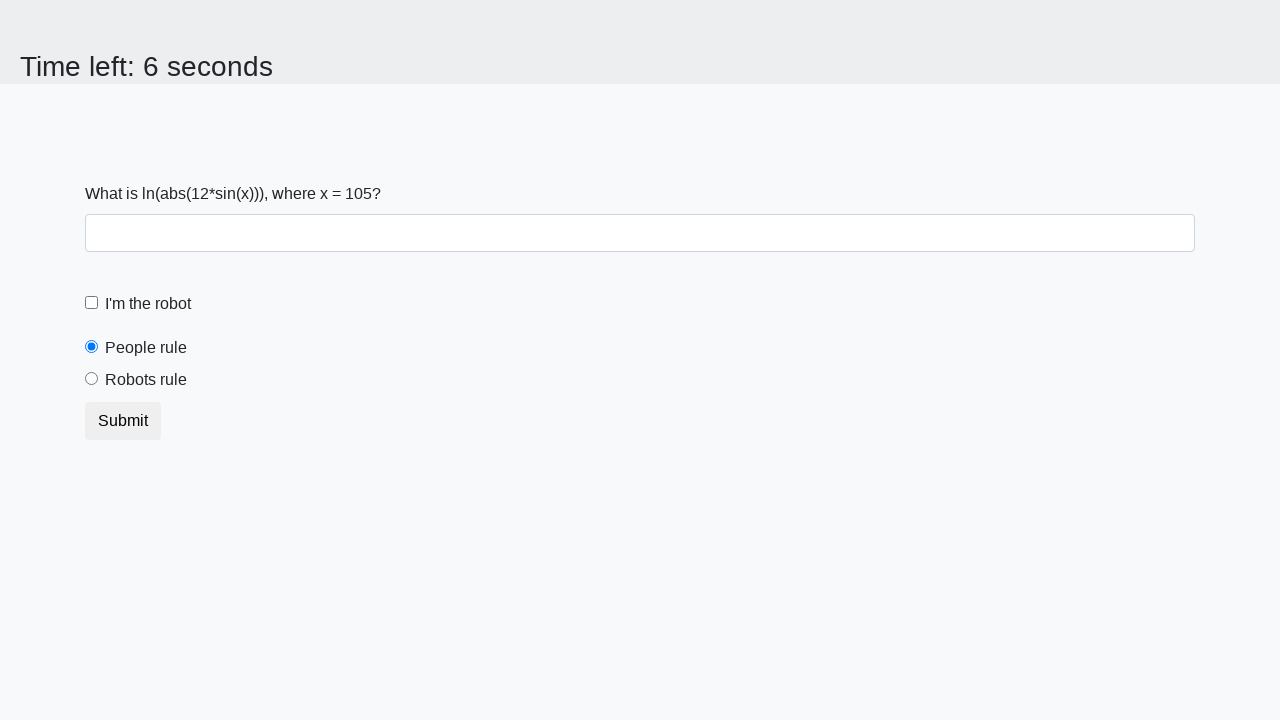

Calculated logarithmic/trigonometric result using formula: log(abs(12*sin(x)))
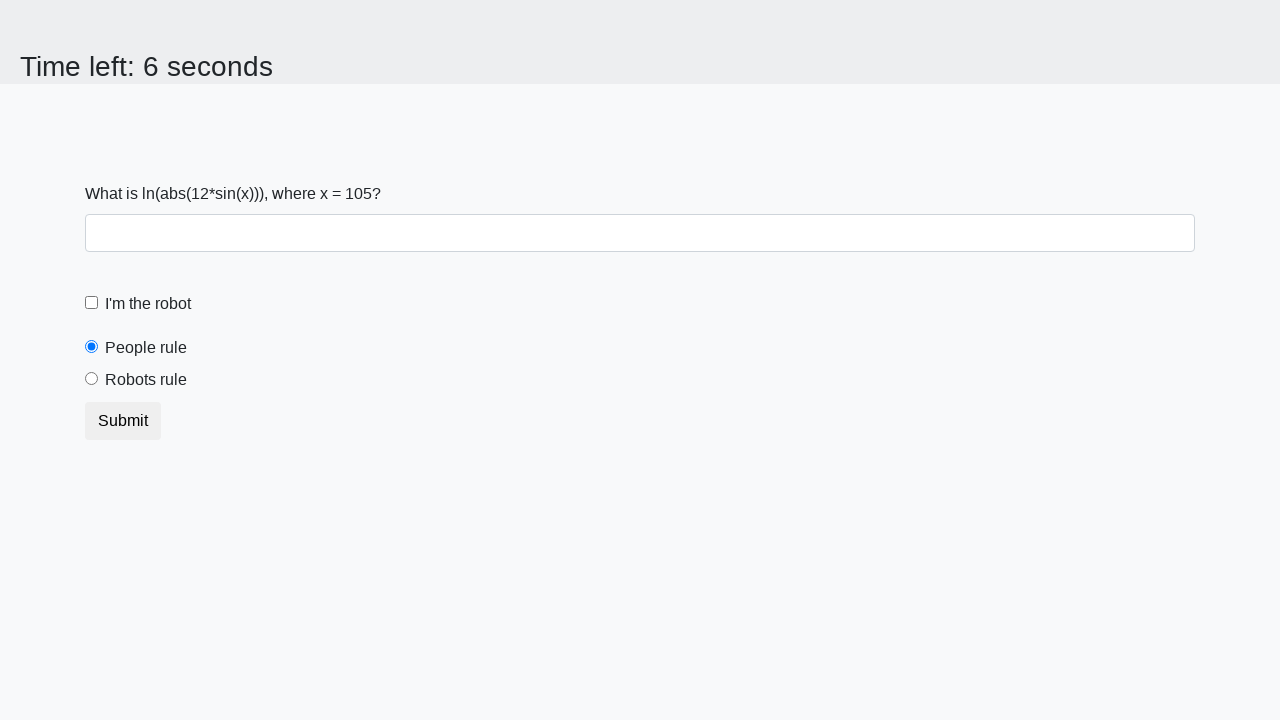

Filled answer field with calculated value on #answer
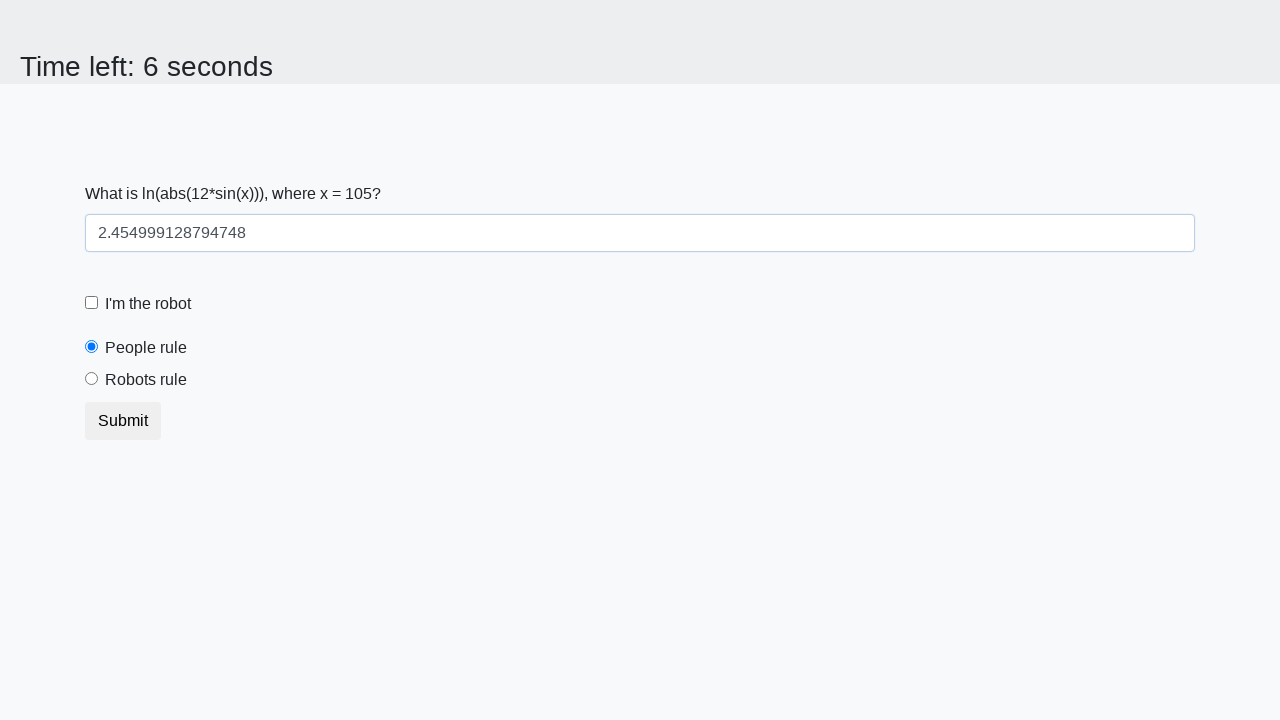

Clicked robot checkbox at (148, 304) on [for='robotCheckbox']
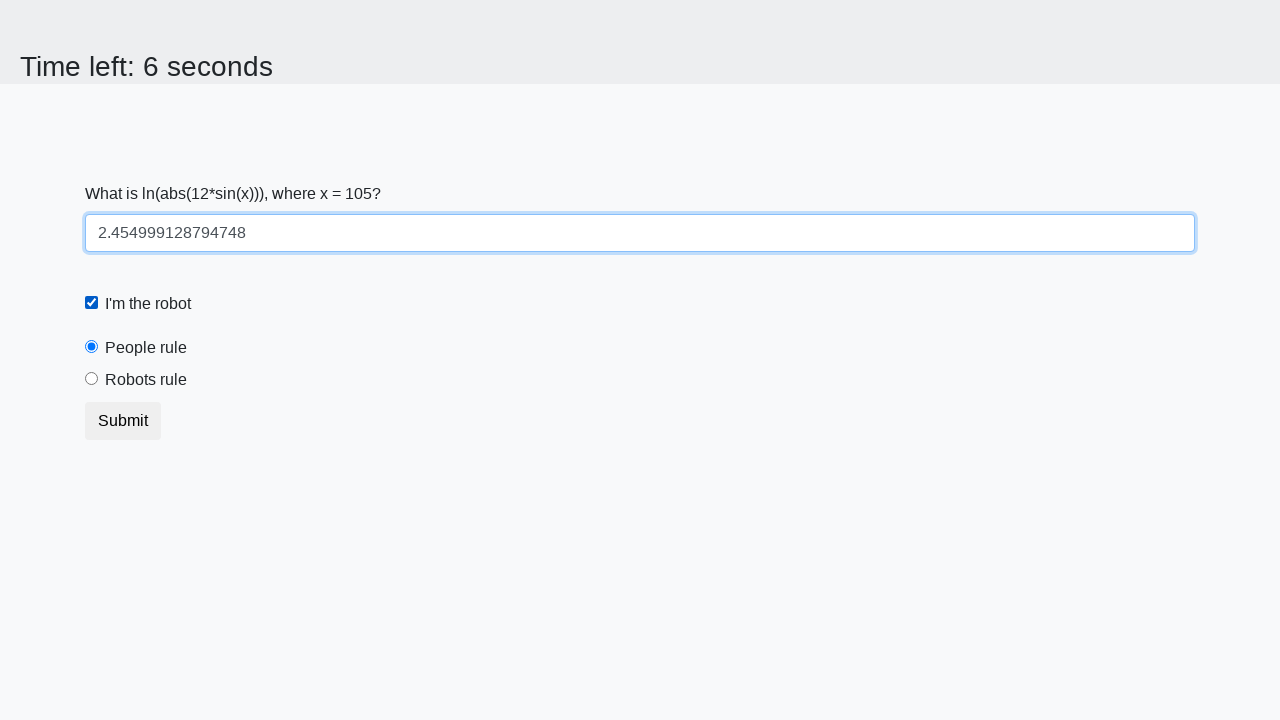

Clicked robots rule radio button at (146, 380) on [for='robotsRule']
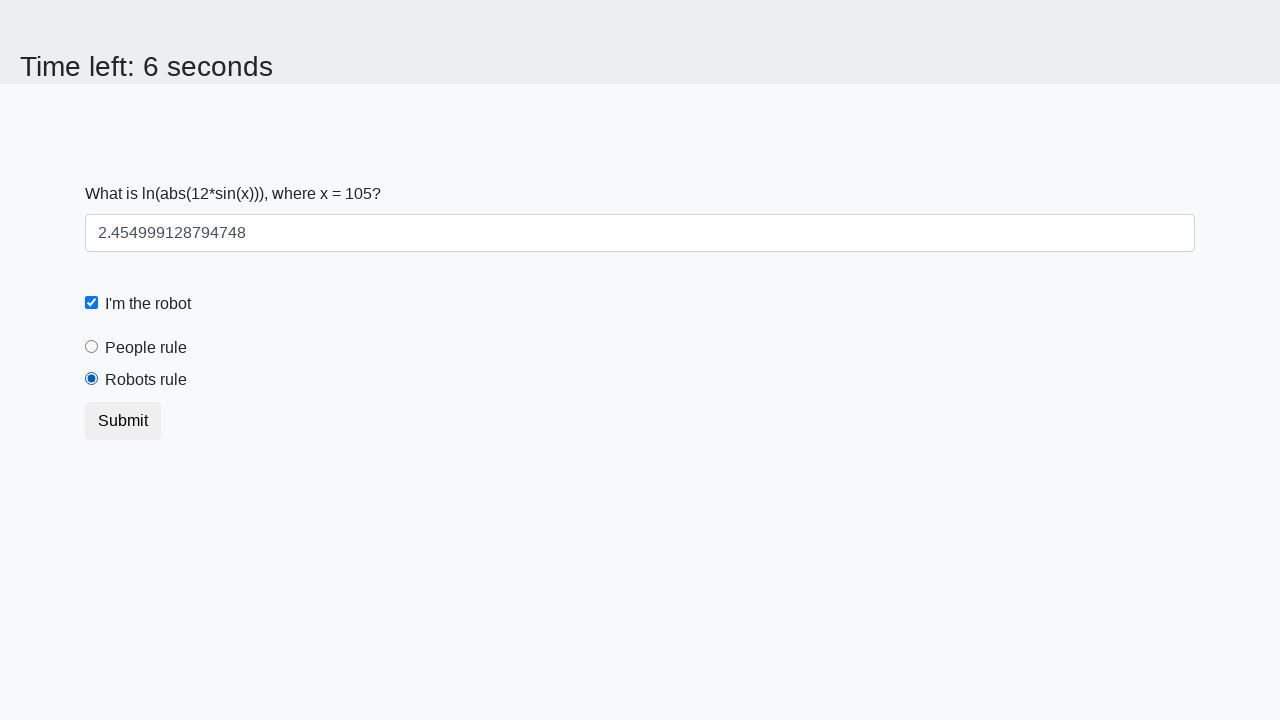

Clicked submit button to submit form at (123, 421) on button.btn
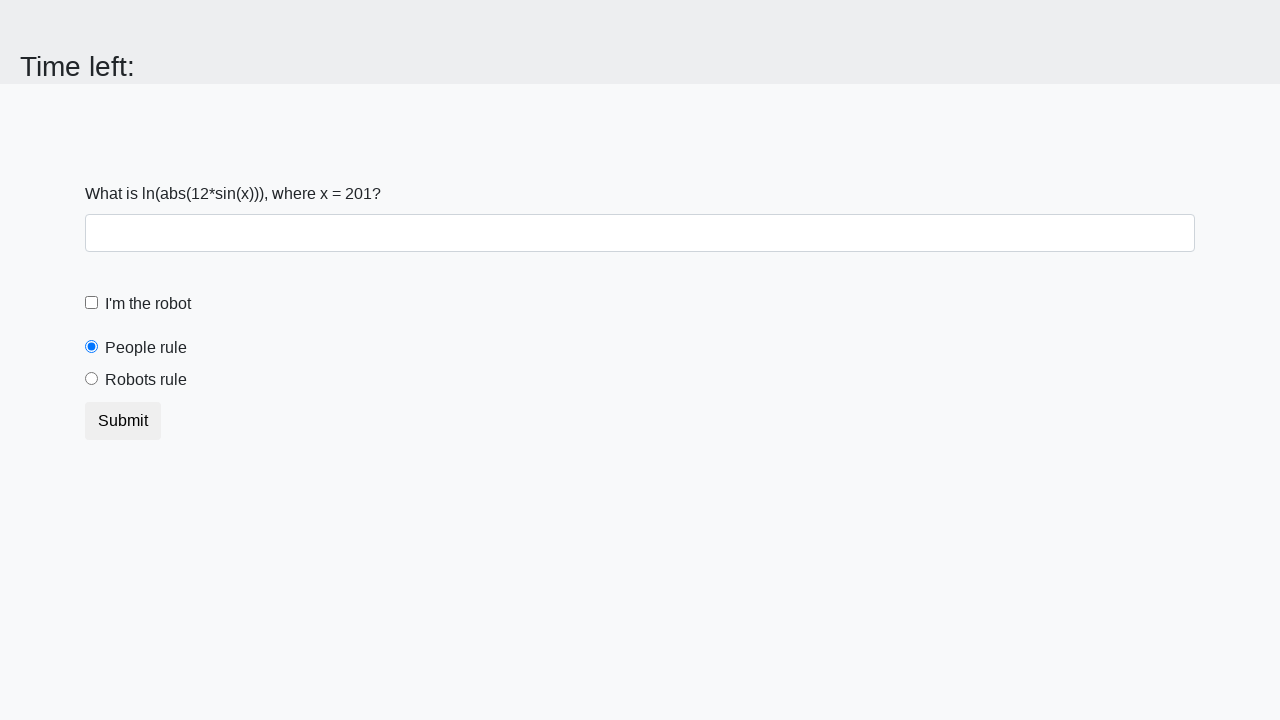

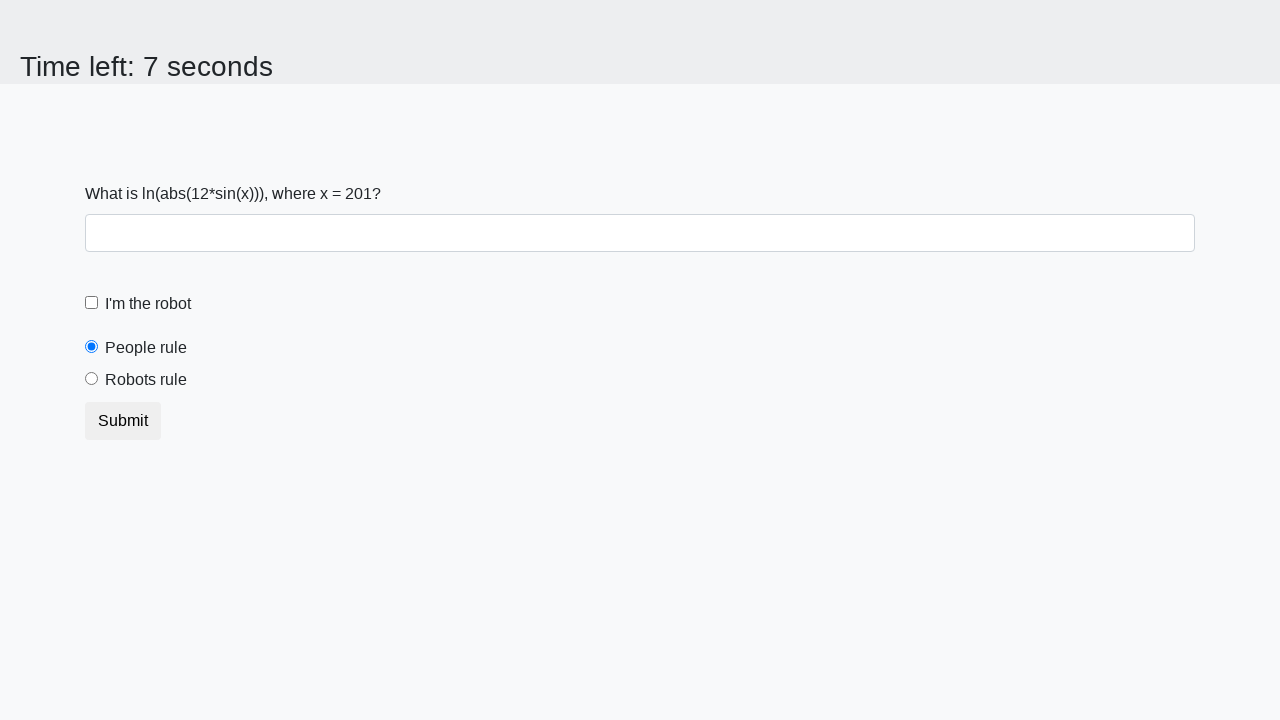